Tests filling out a practice registration form with personal information including name, email, phone number, date of birth, subjects, and address fields.

Starting URL: https://demoqa.com/automation-practice-form

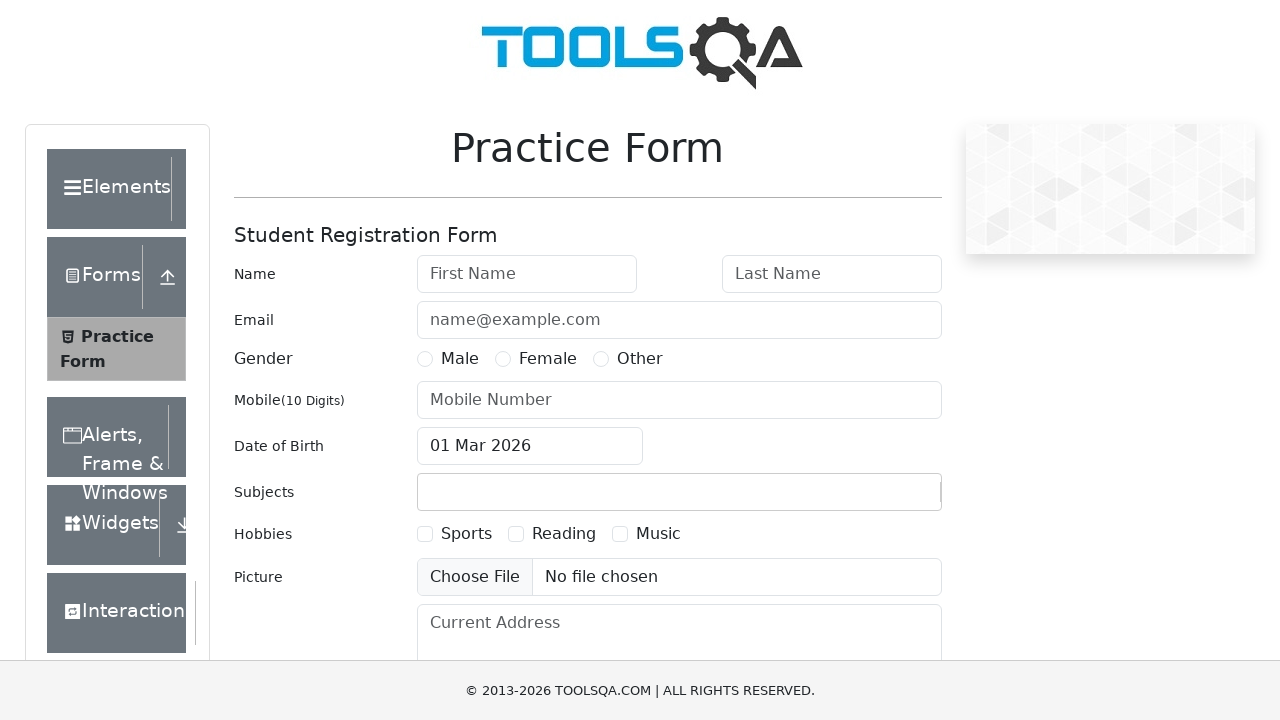

Filled first name field with 'Huynh' on input#firstName
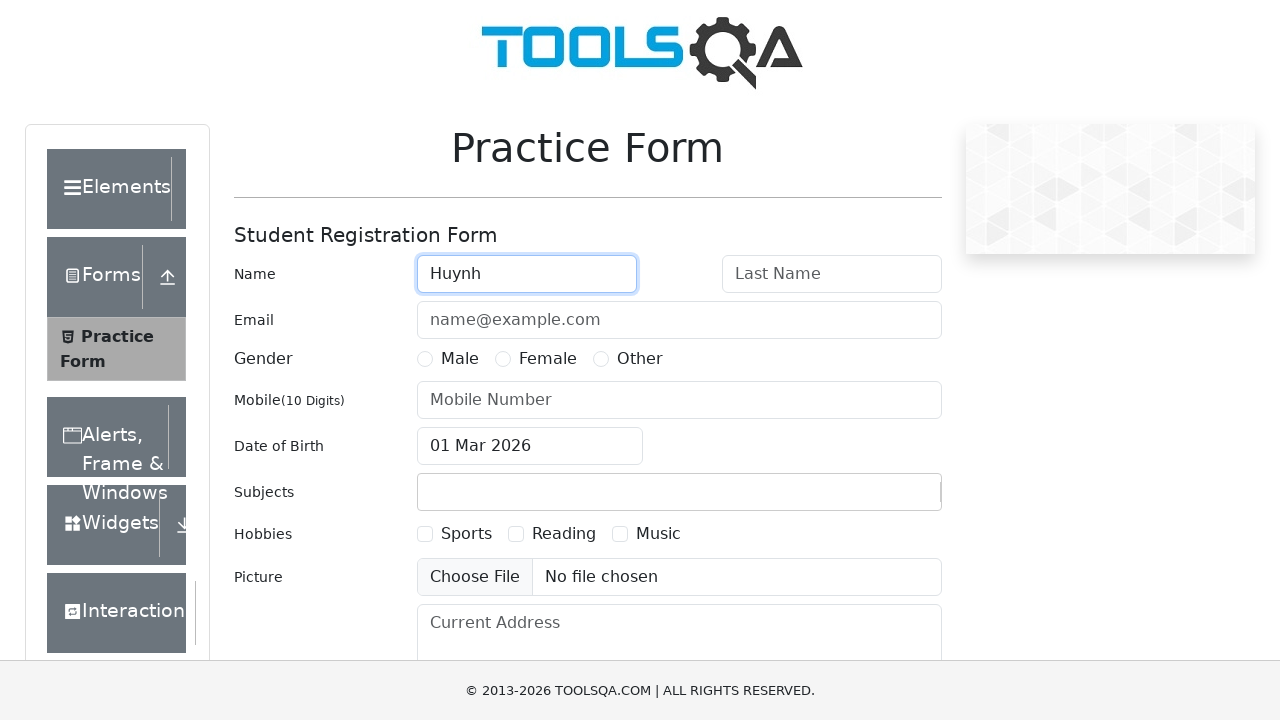

Filled last name field with 'Nhi' on input#lastName
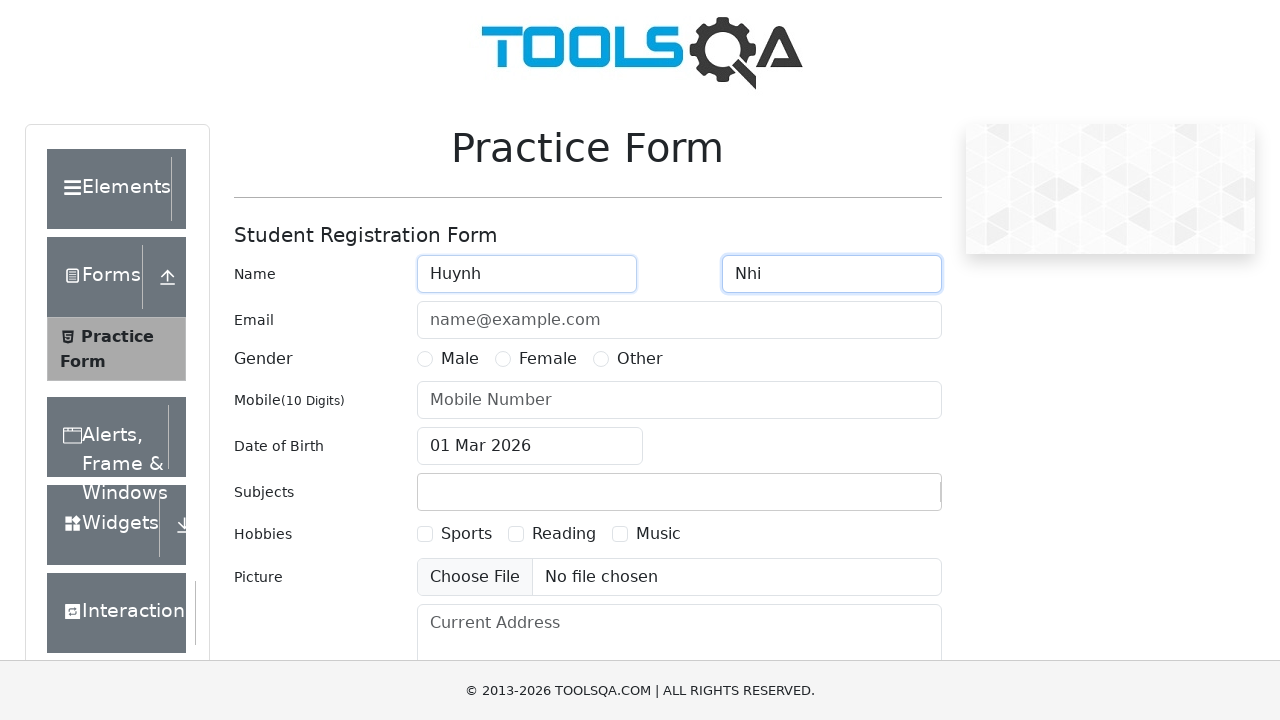

Filled email field with 'aaa@gmail.com' on input#userEmail
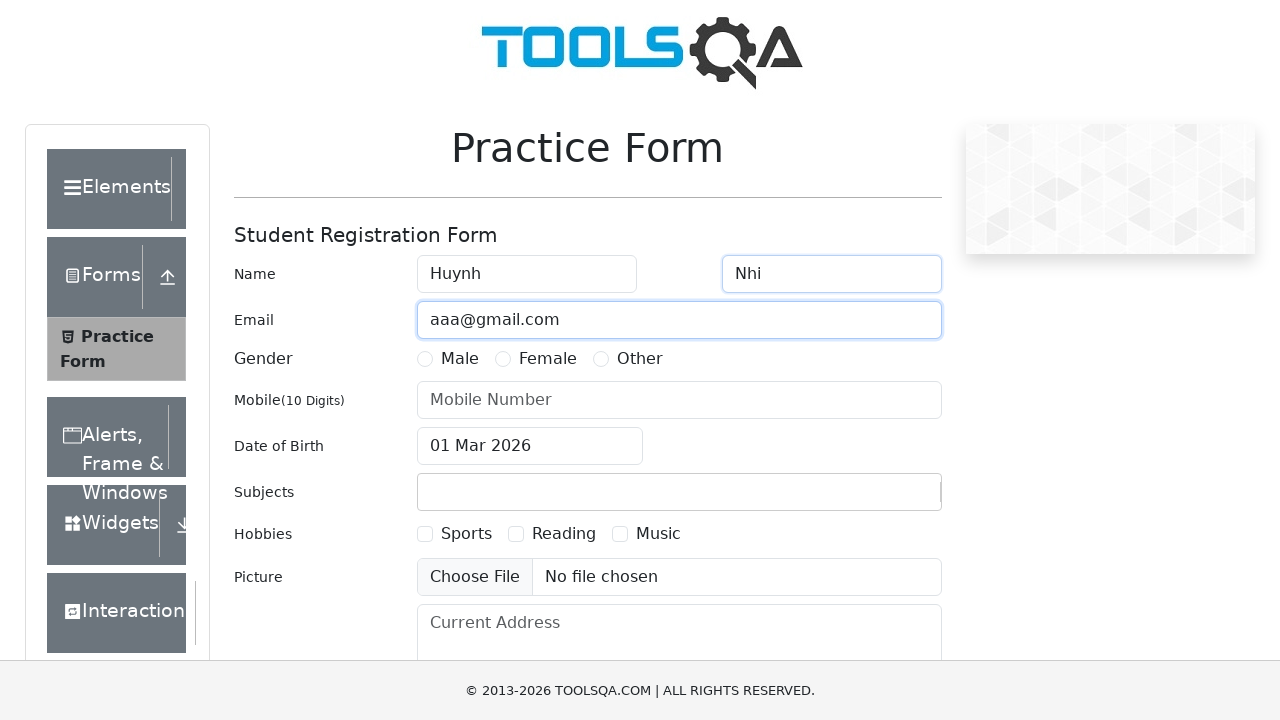

Filled phone number field with '123456789' on input#userNumber
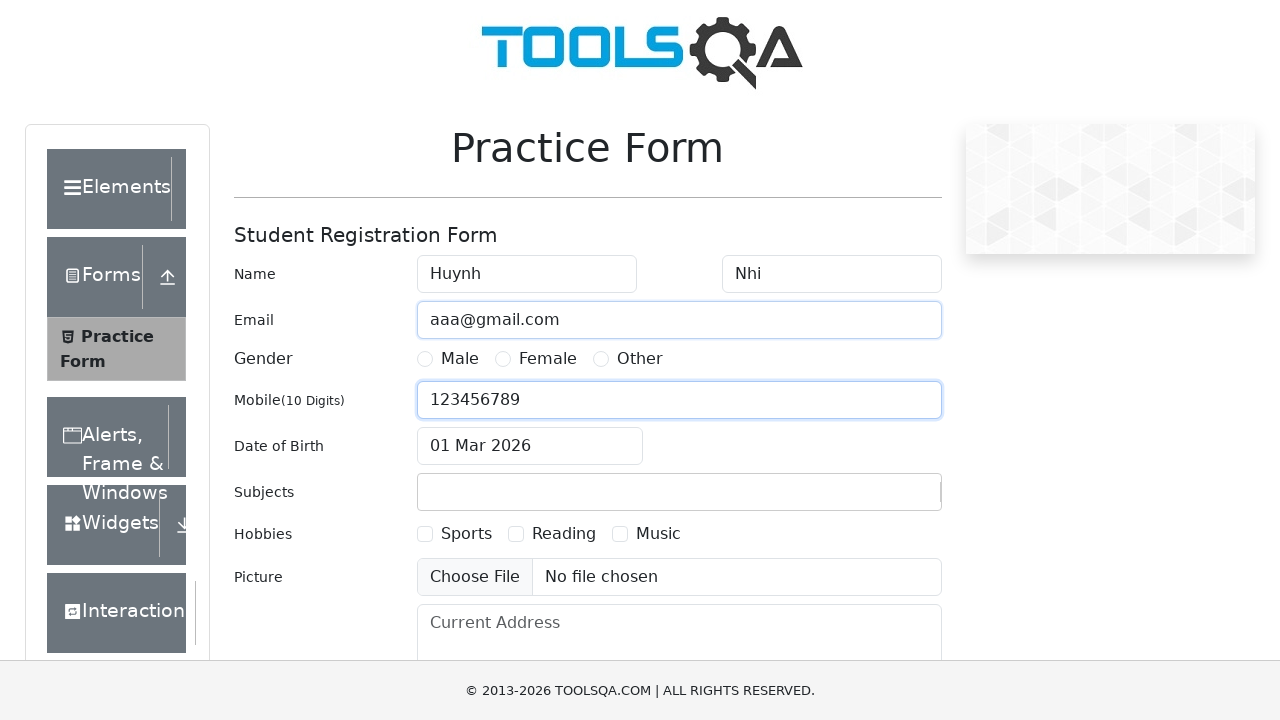

Filled date of birth field with '20/11/2002' on input#dateOfBirthInput
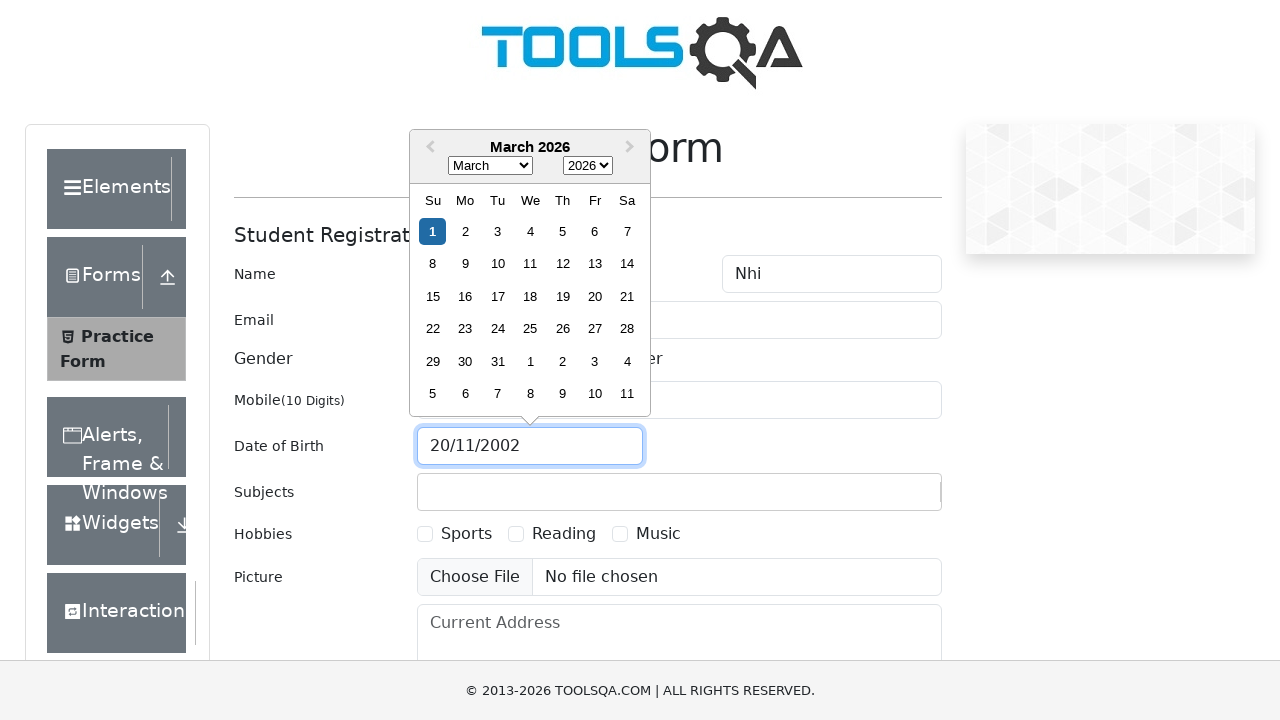

Filled subjects field with 'Maths' on #subjectsContainer input
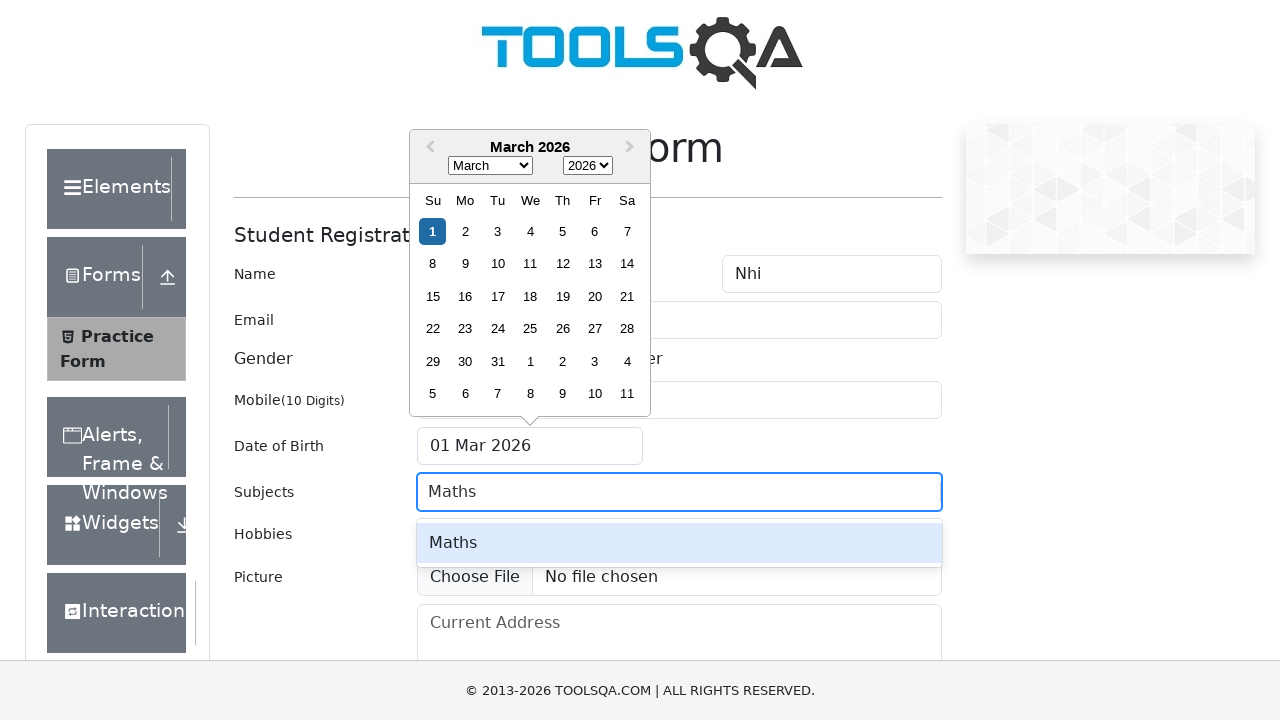

Clicked hobbies checkbox at (620, 534) on input#hobbies-checkbox-3
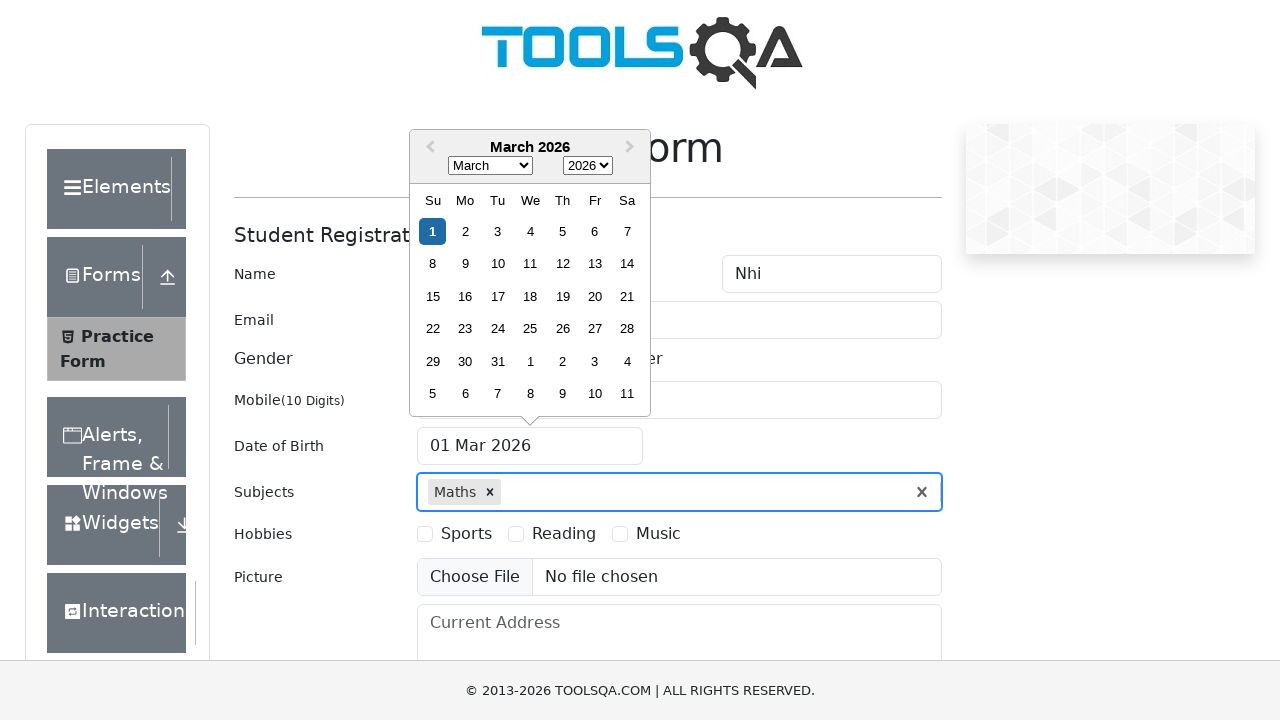

Filled current address field with 'Quy Nhon' on textarea#currentAddress
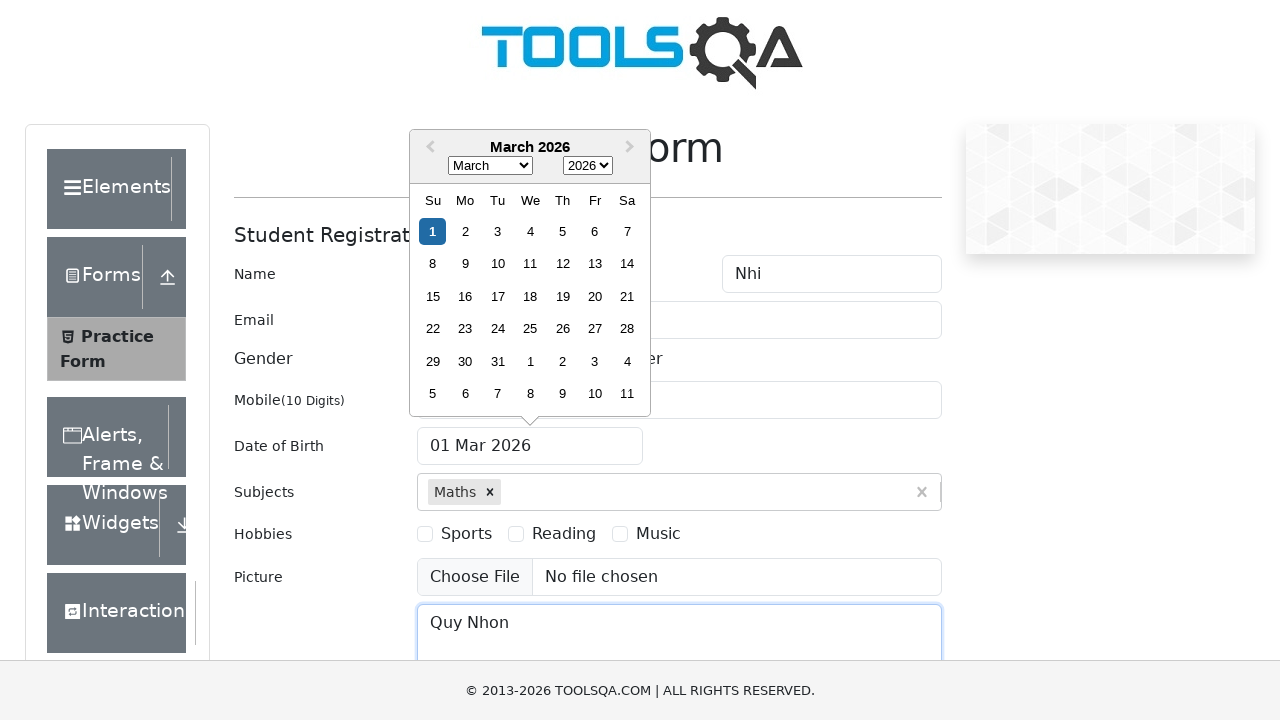

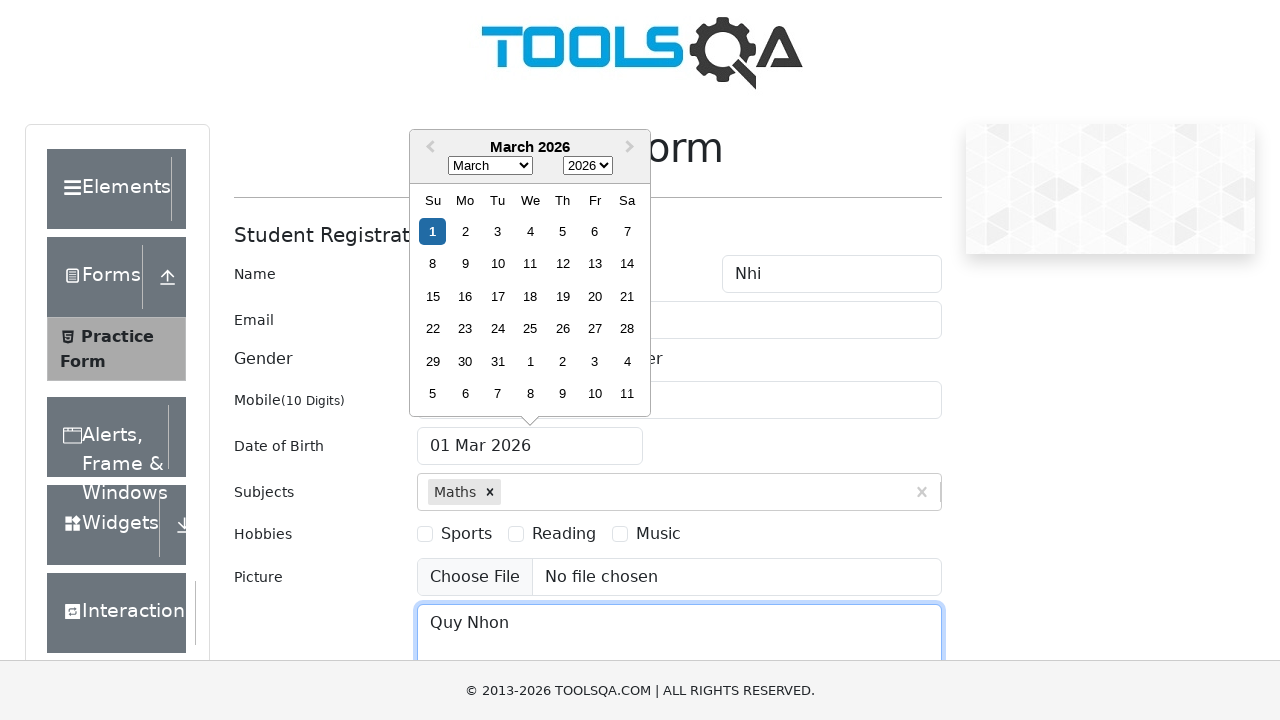